Tests a web form by filling various input fields including text, password, textarea, dropdowns, checkboxes, radio buttons, and date fields, then submitting the form

Starting URL: https://www.selenium.dev/selenium/web/web-form.html

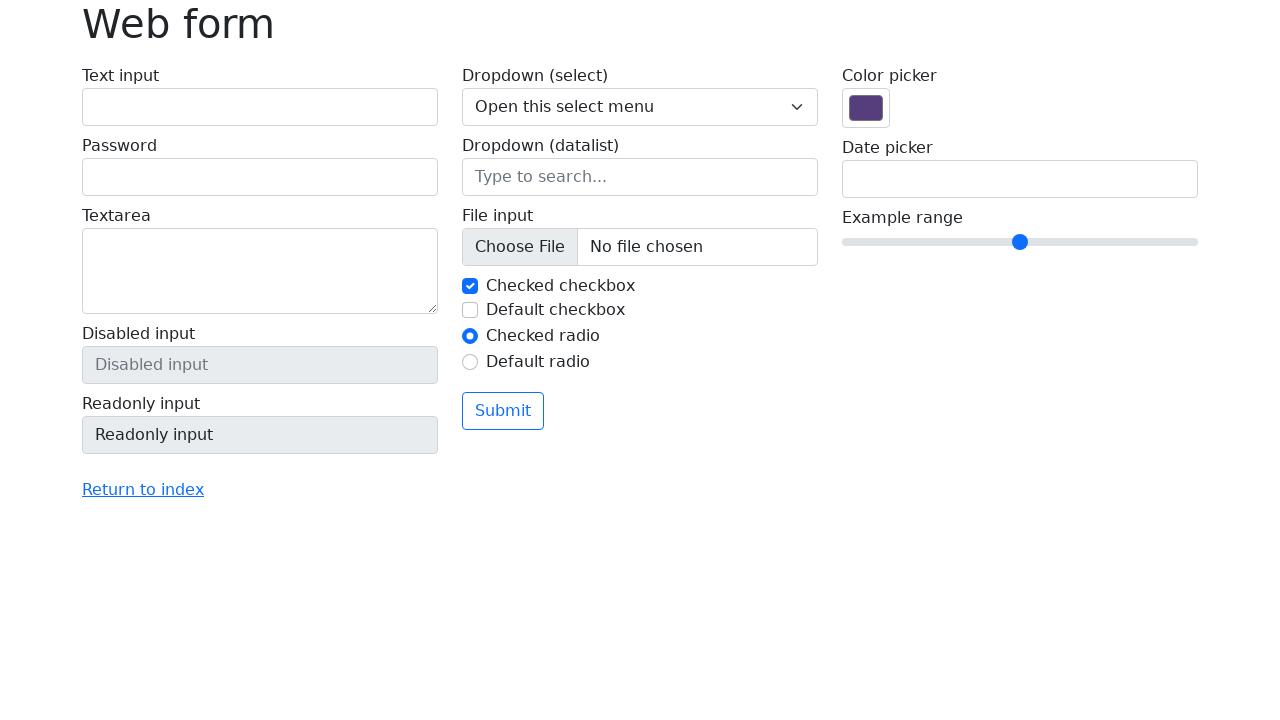

Filled text input field with 'Arturo' on #my-text-id
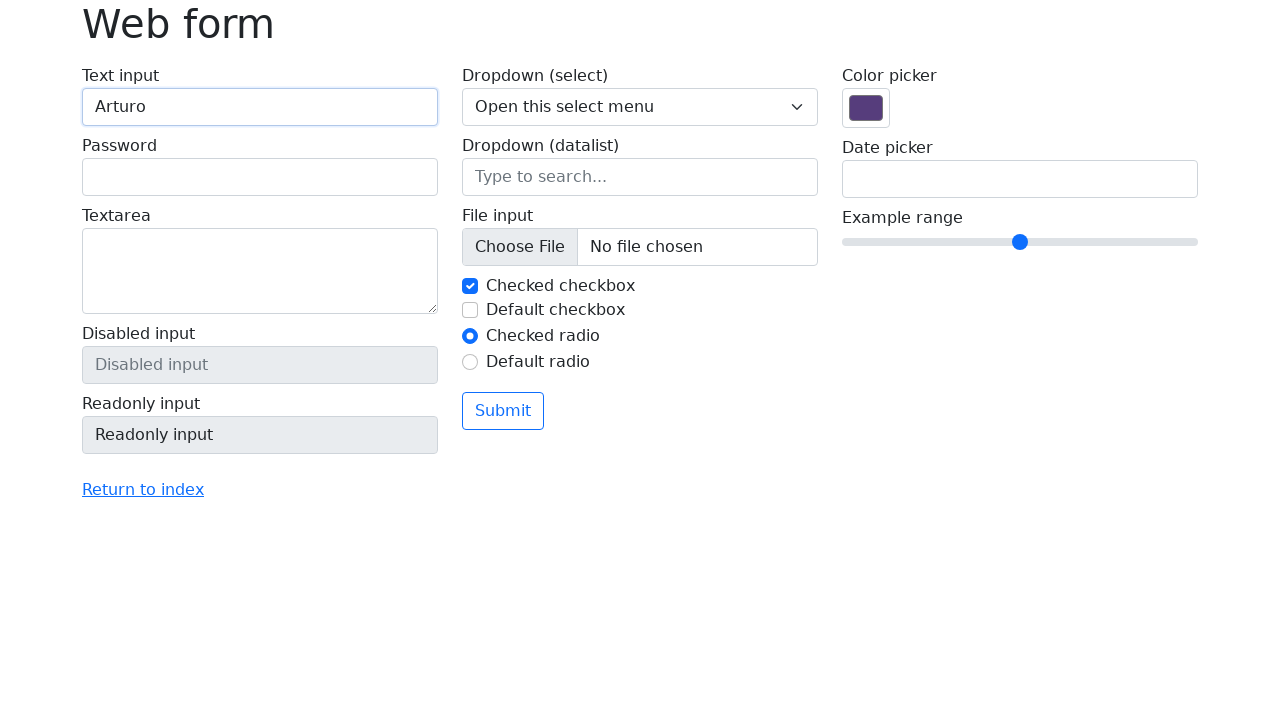

Filled password field with '12345678' on input[name='my-password']
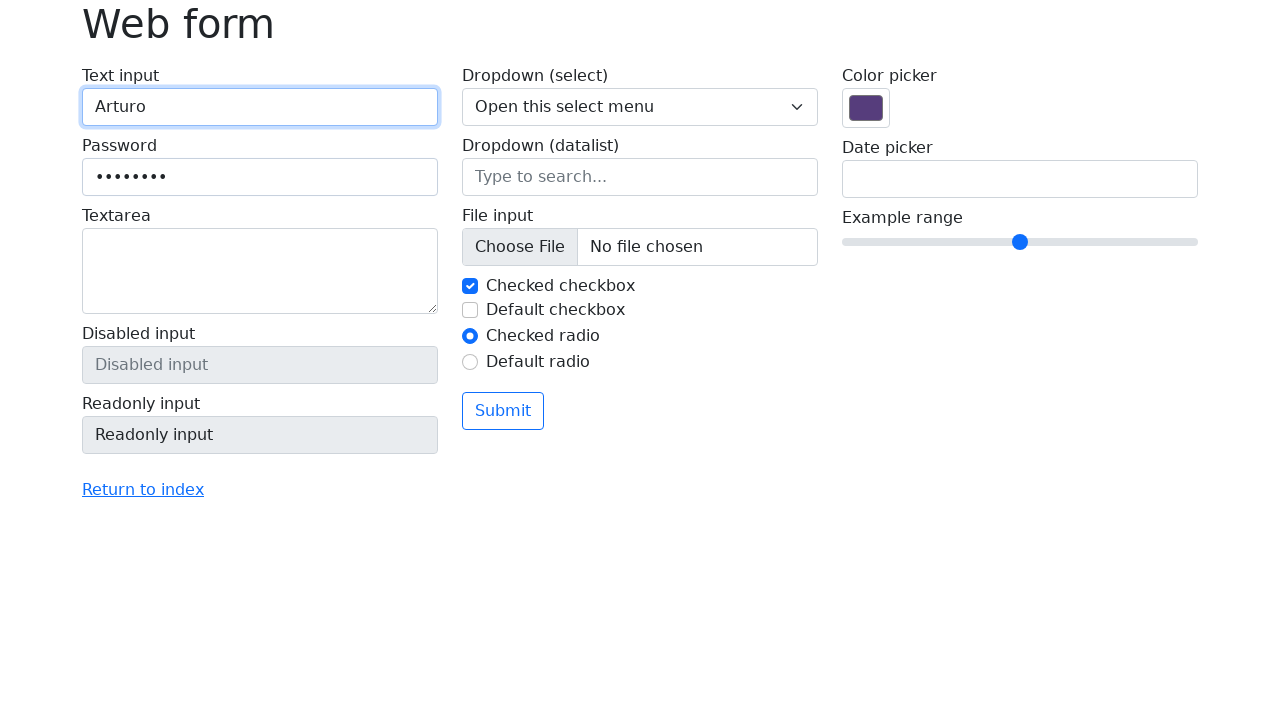

Filled textarea with 'typed by script!' on textarea[name='my-textarea']
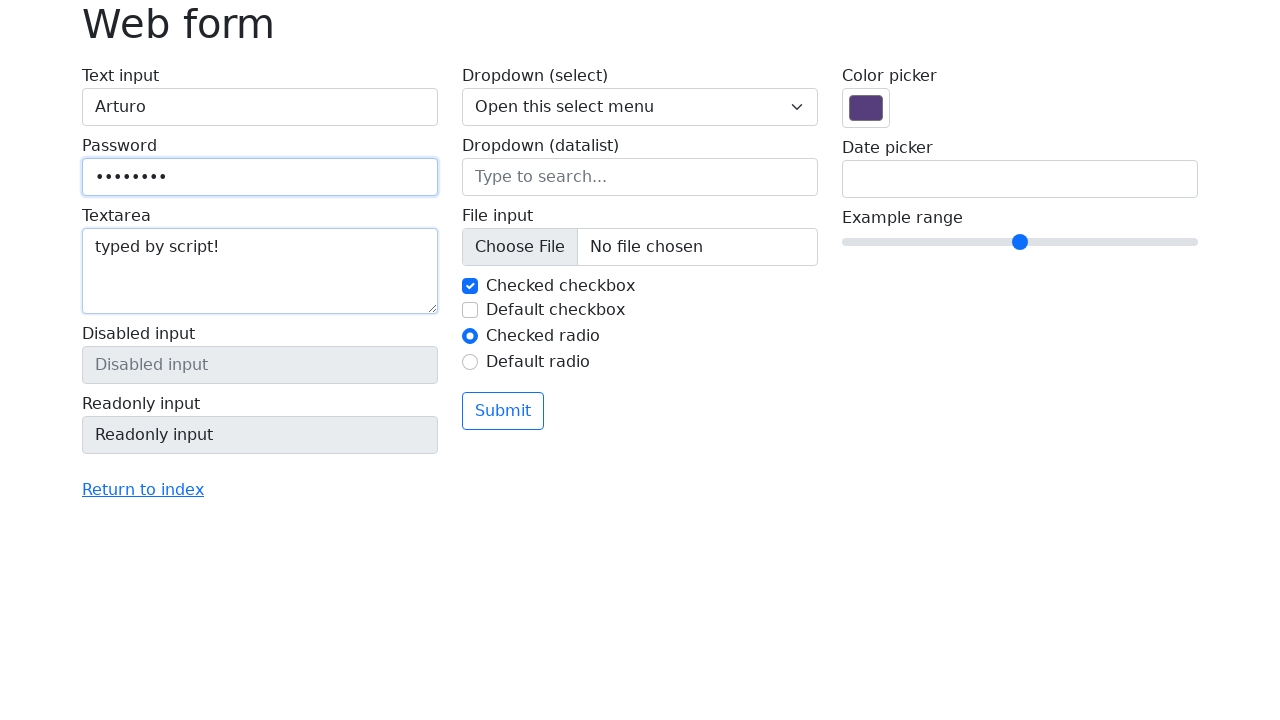

Selected 'One' from dropdown on select[name='my-select']
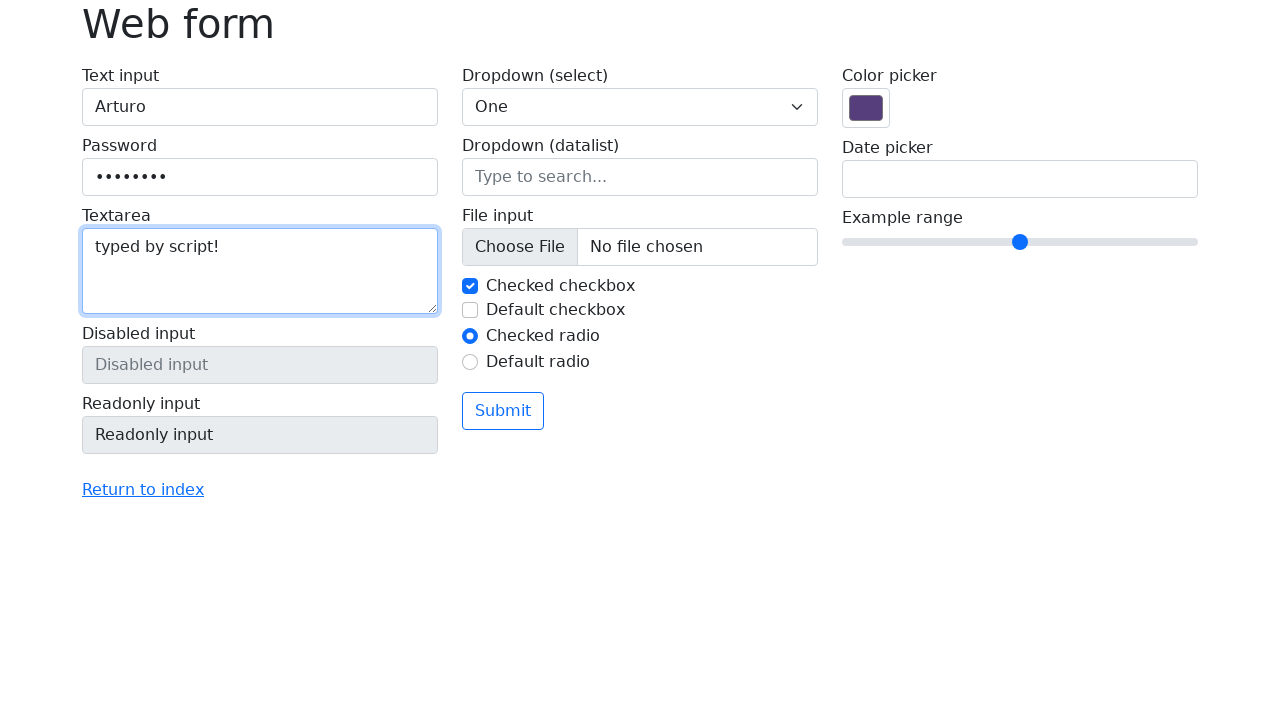

Filled datalist input with 'San Francisco' on input[name='my-datalist']
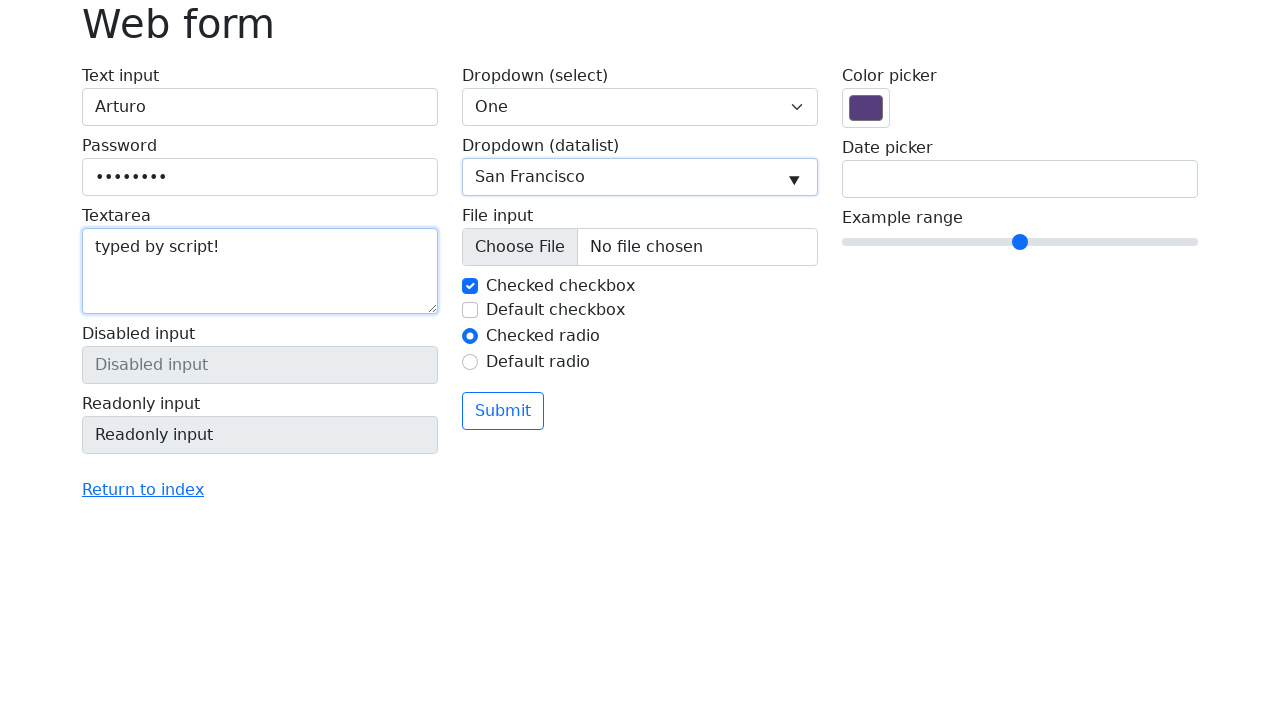

Checked first checkbox on #my-check-1
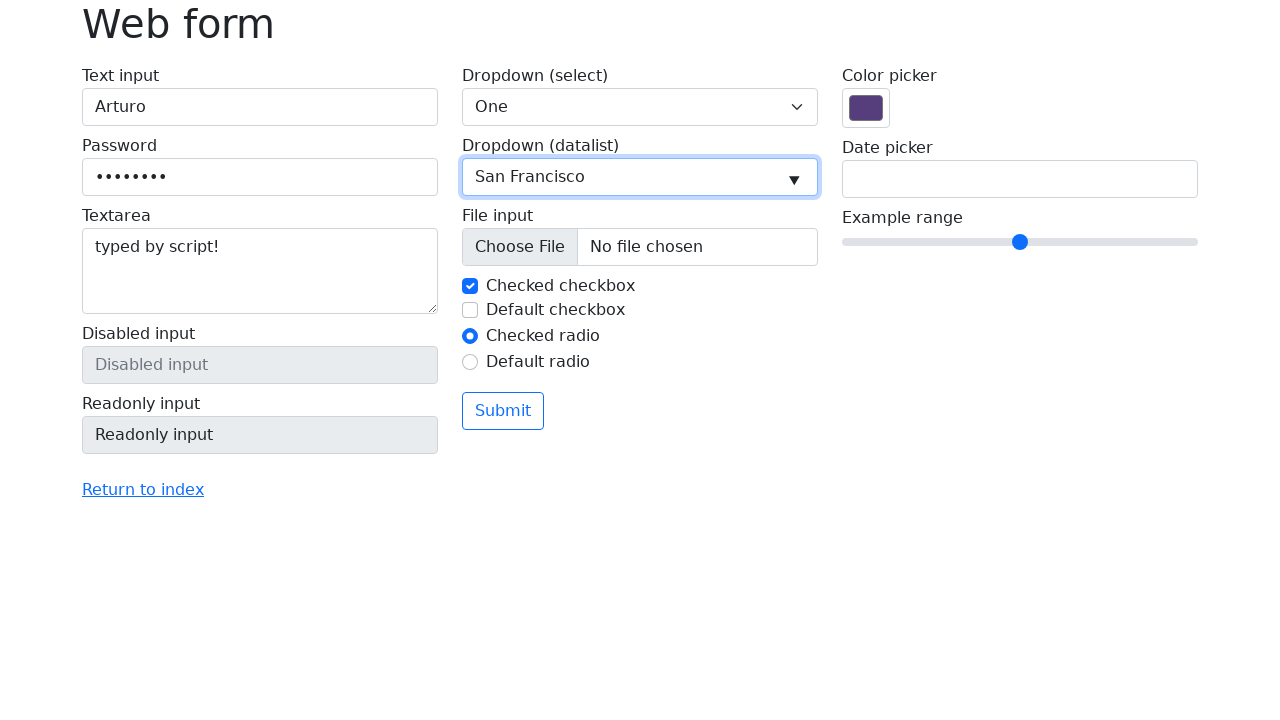

Checked second checkbox at (470, 310) on #my-check-2
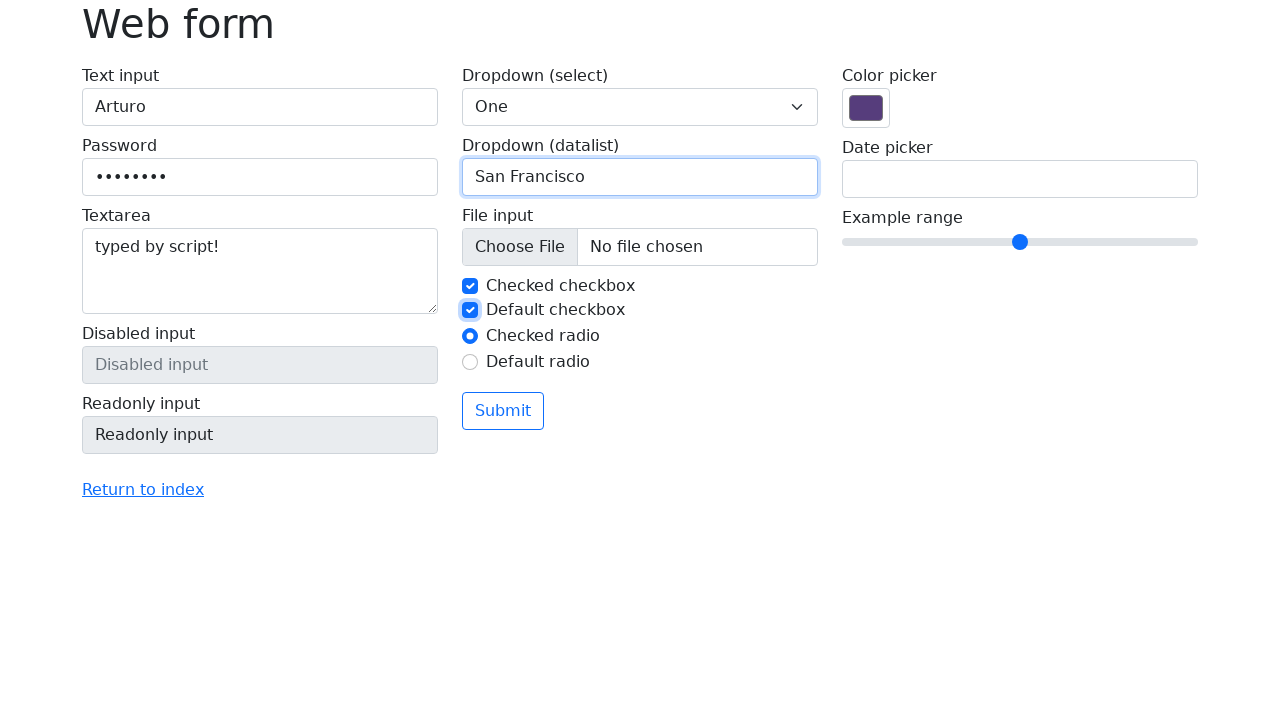

Selected second radio button at (470, 362) on #my-radio-2
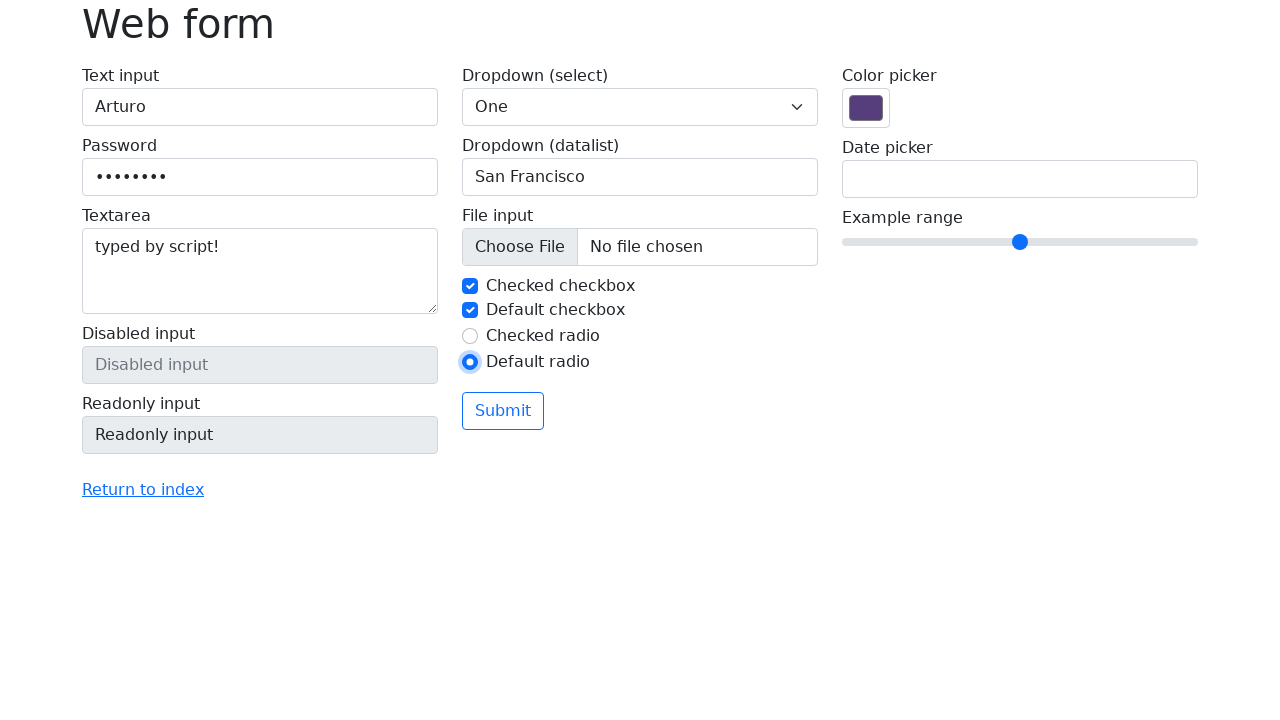

Filled date field with '2023-10-10' on input[name='my-date']
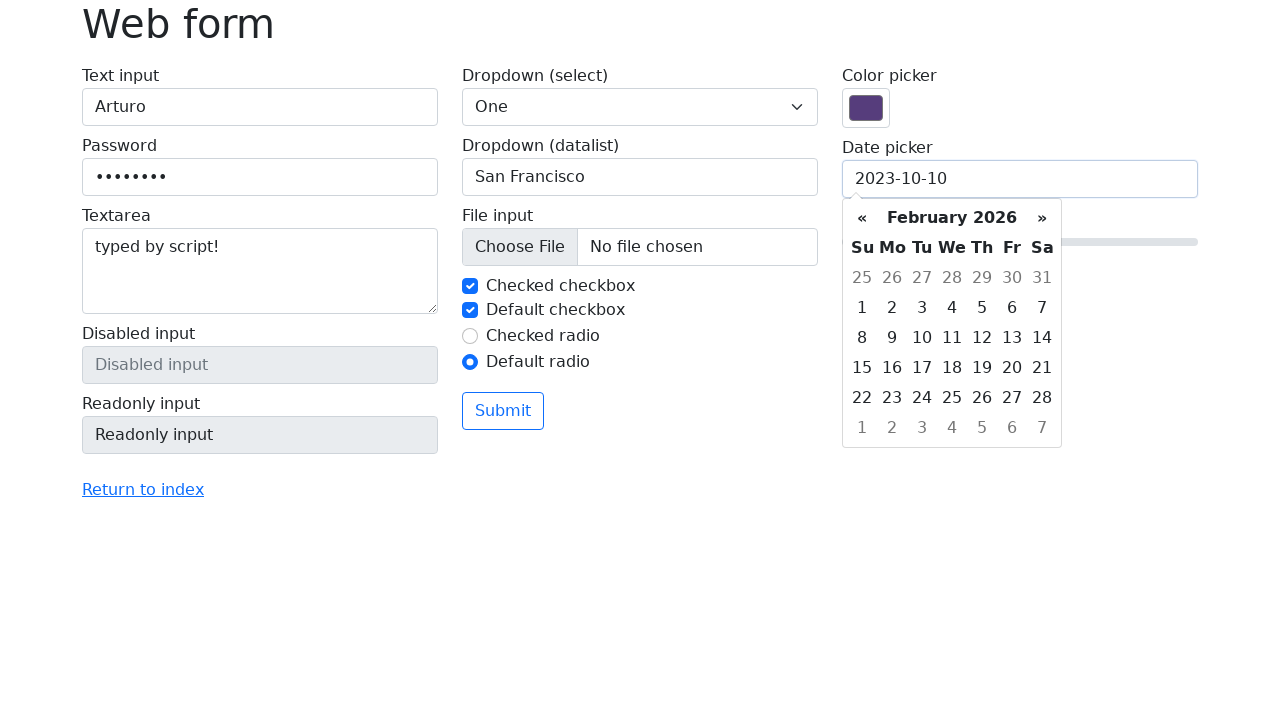

Clicked submit button to submit form at (503, 411) on button
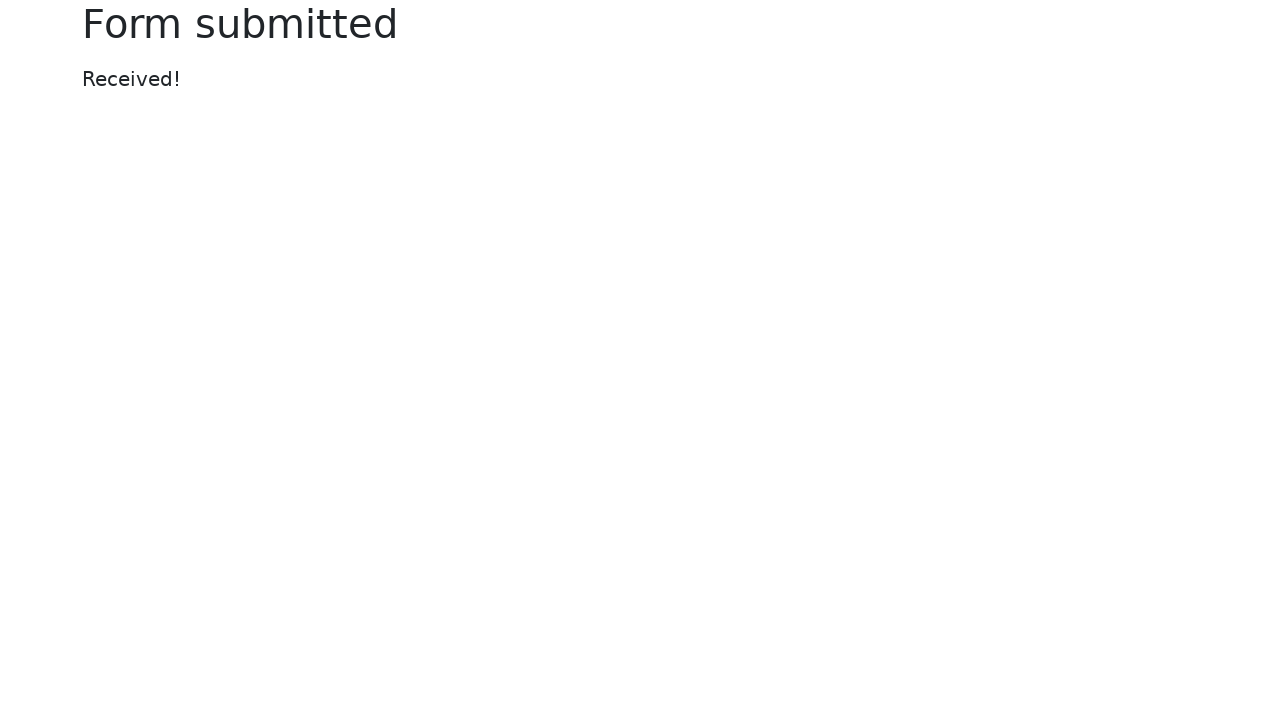

Waited 1000ms for form submission to complete
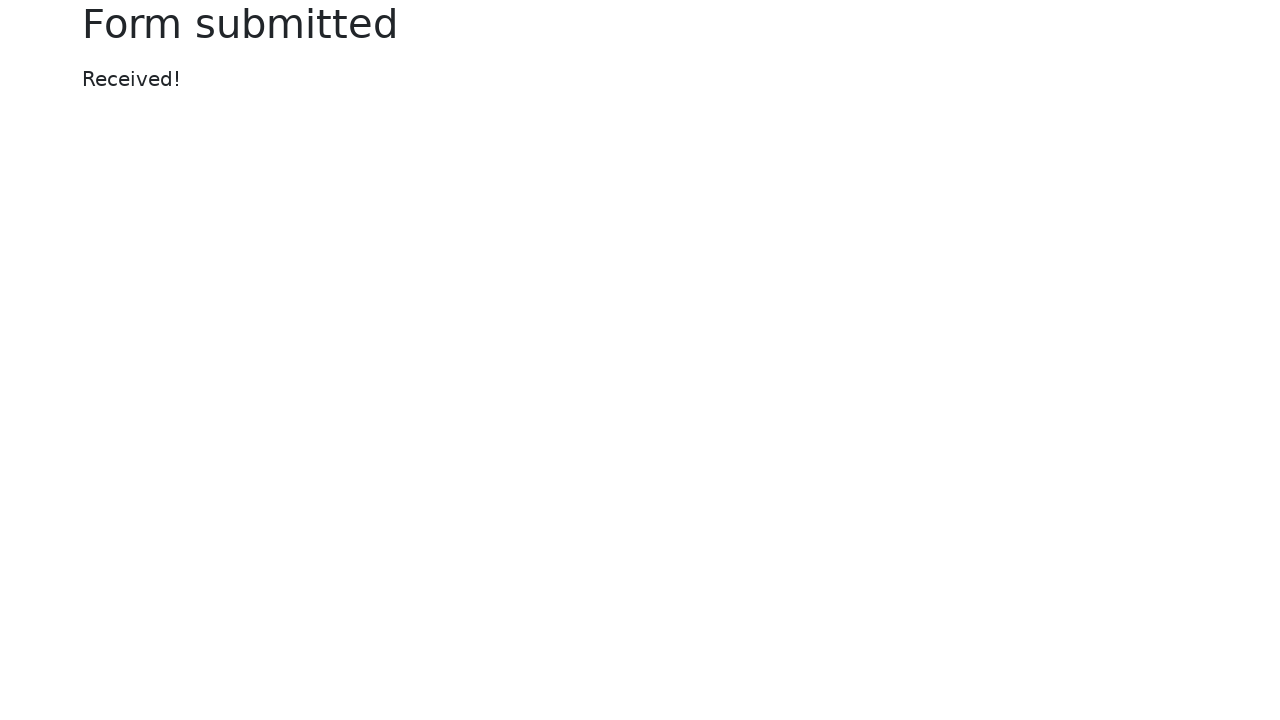

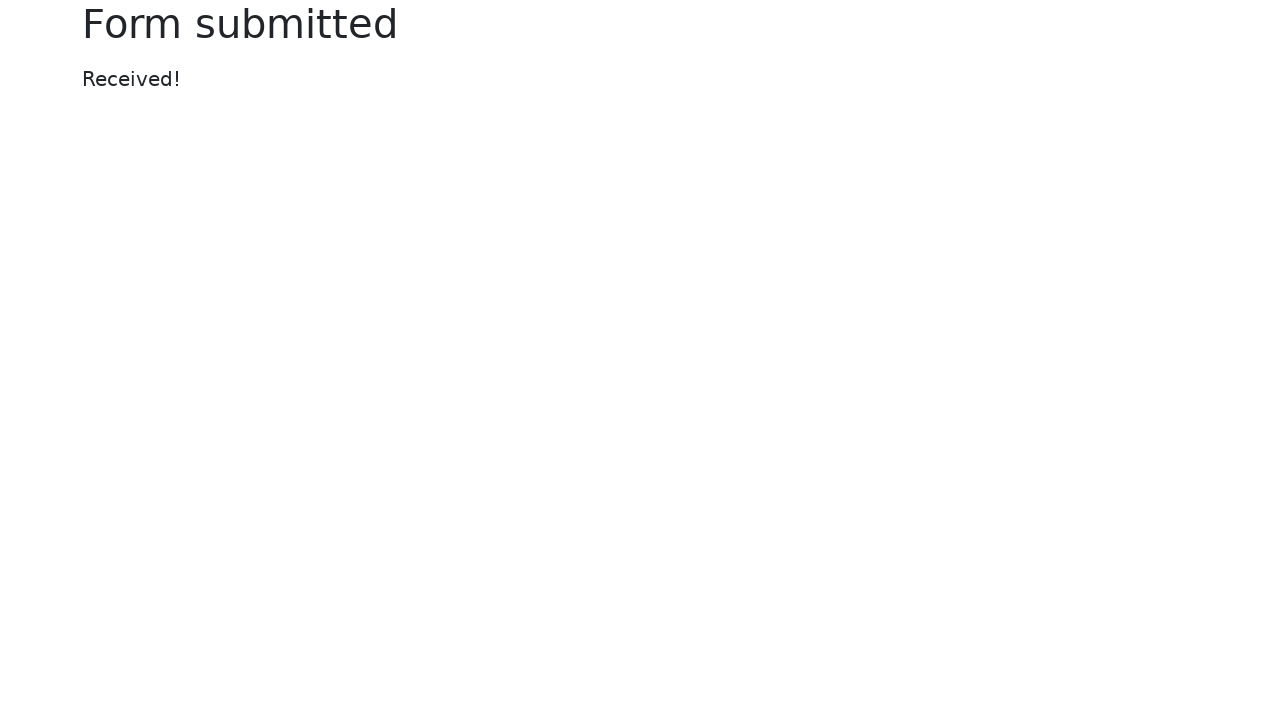